Tests product search functionality by searching for "Brocolli" and verifying that products are displayed

Starting URL: https://rahulshettyacademy.com/seleniumPractise/#/

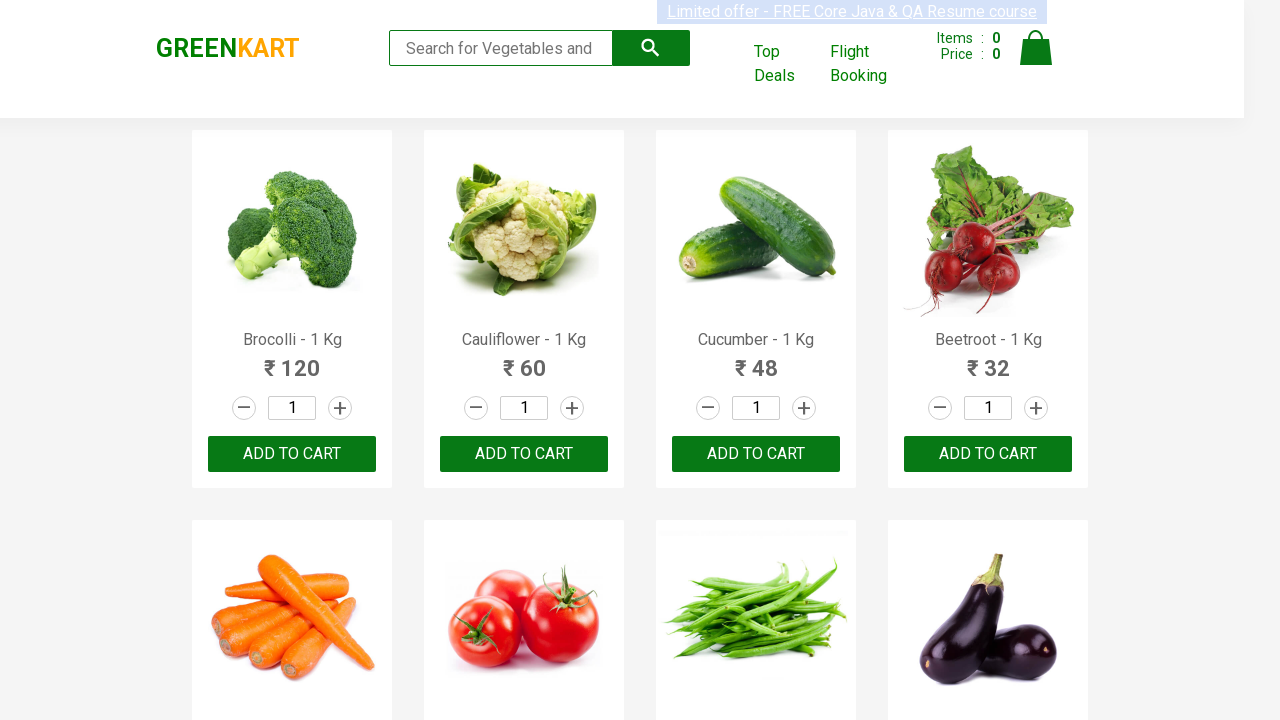

Filled search input field with 'Brocolli' on .search-keyword
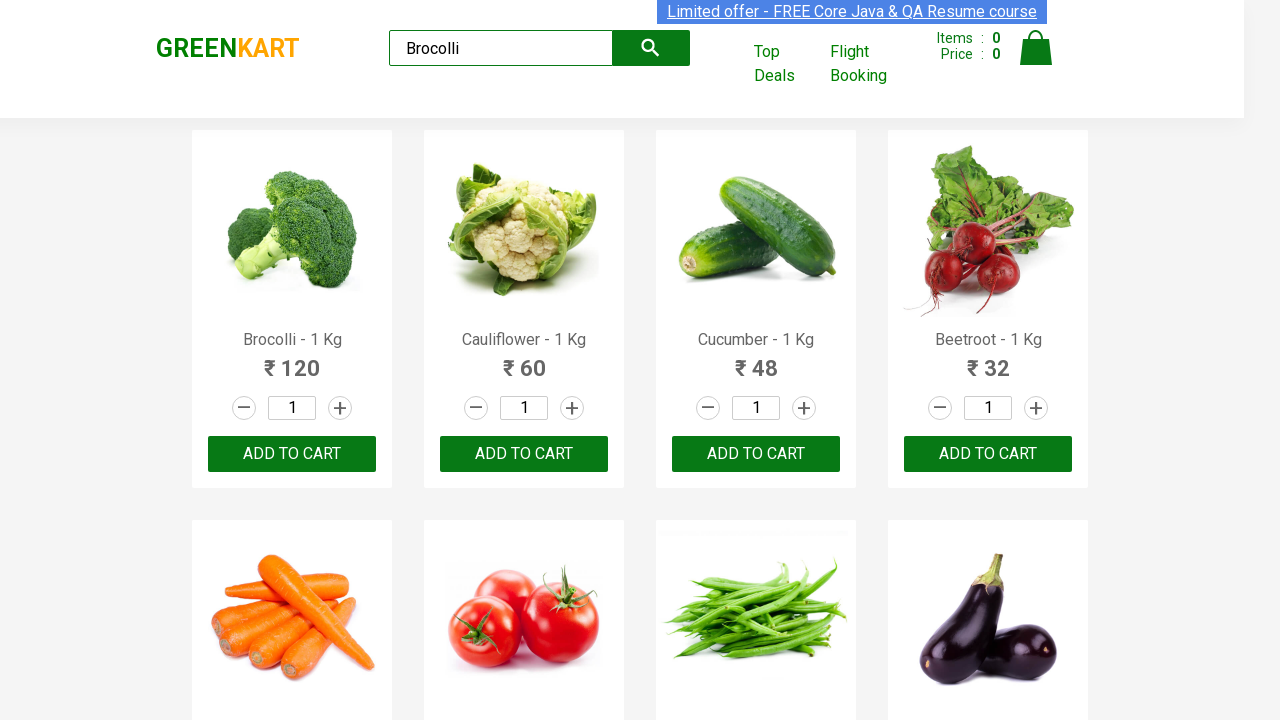

Product search results loaded for 'Brocolli'
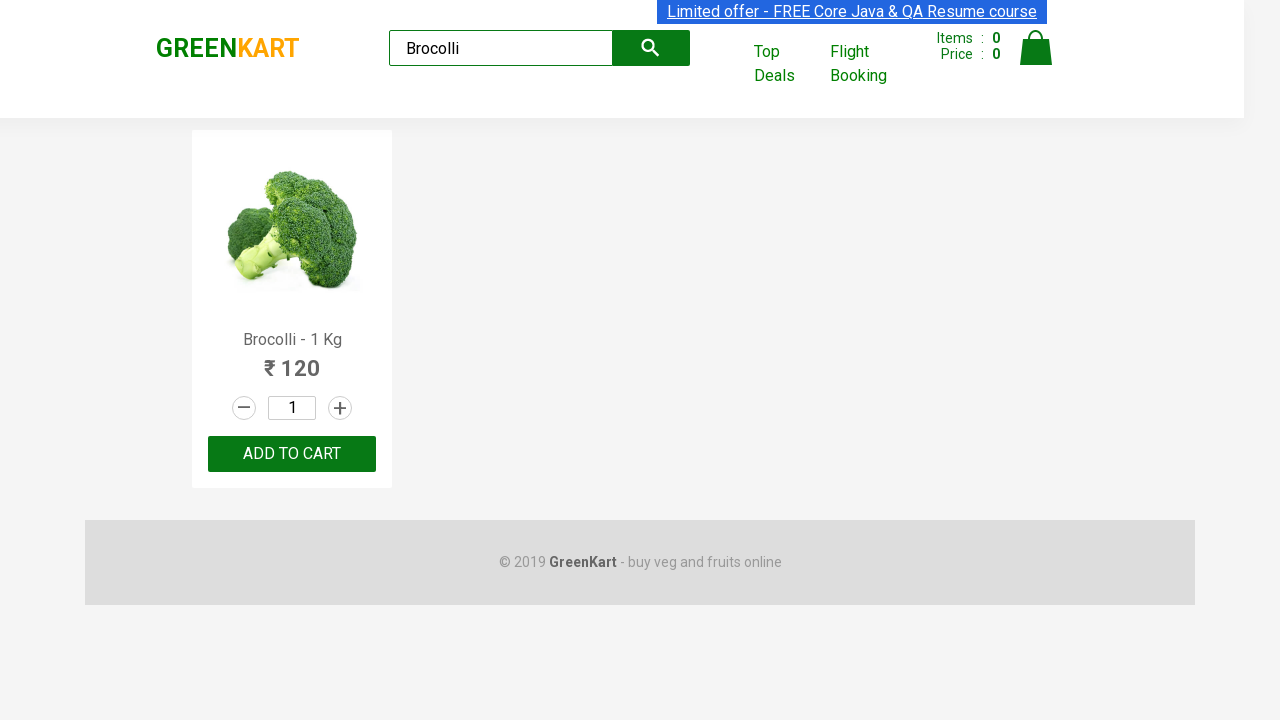

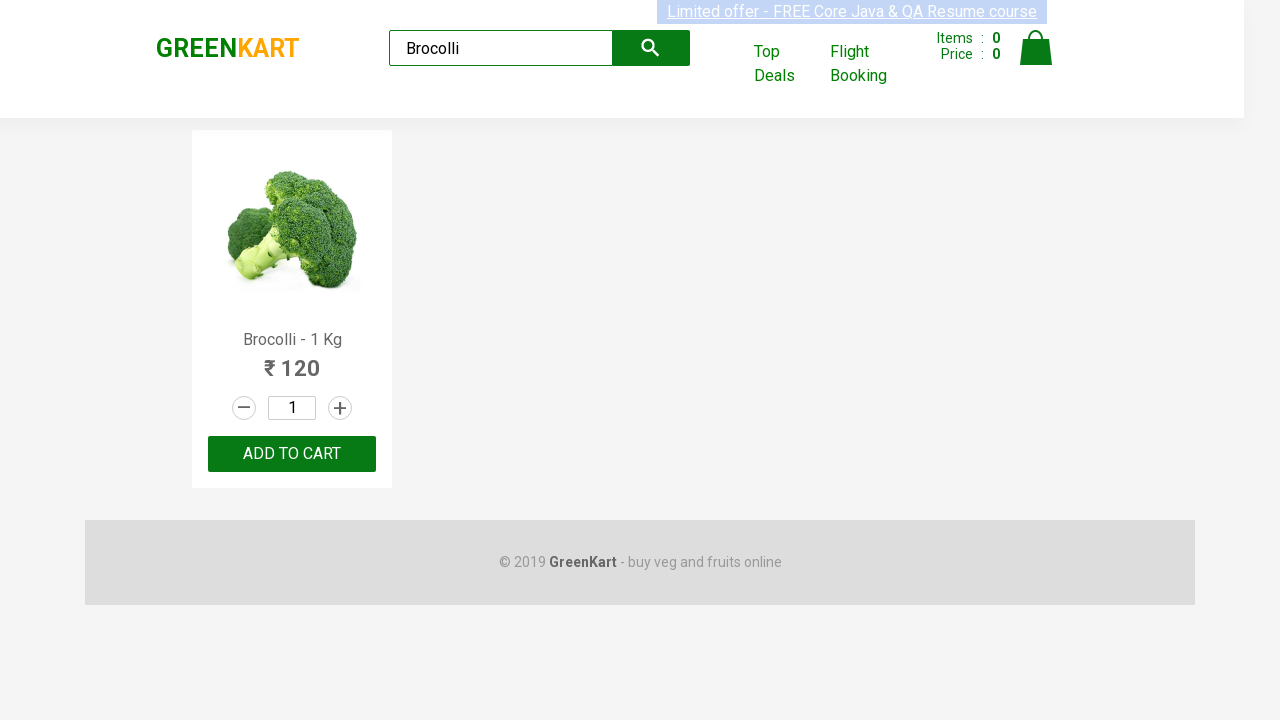